Tests an addition calculator by entering two numbers (12 and 13) into input fields and clicking the calculate button, then dismissing any popup that appears.

Starting URL: https://byjus.com/addition-calculator/

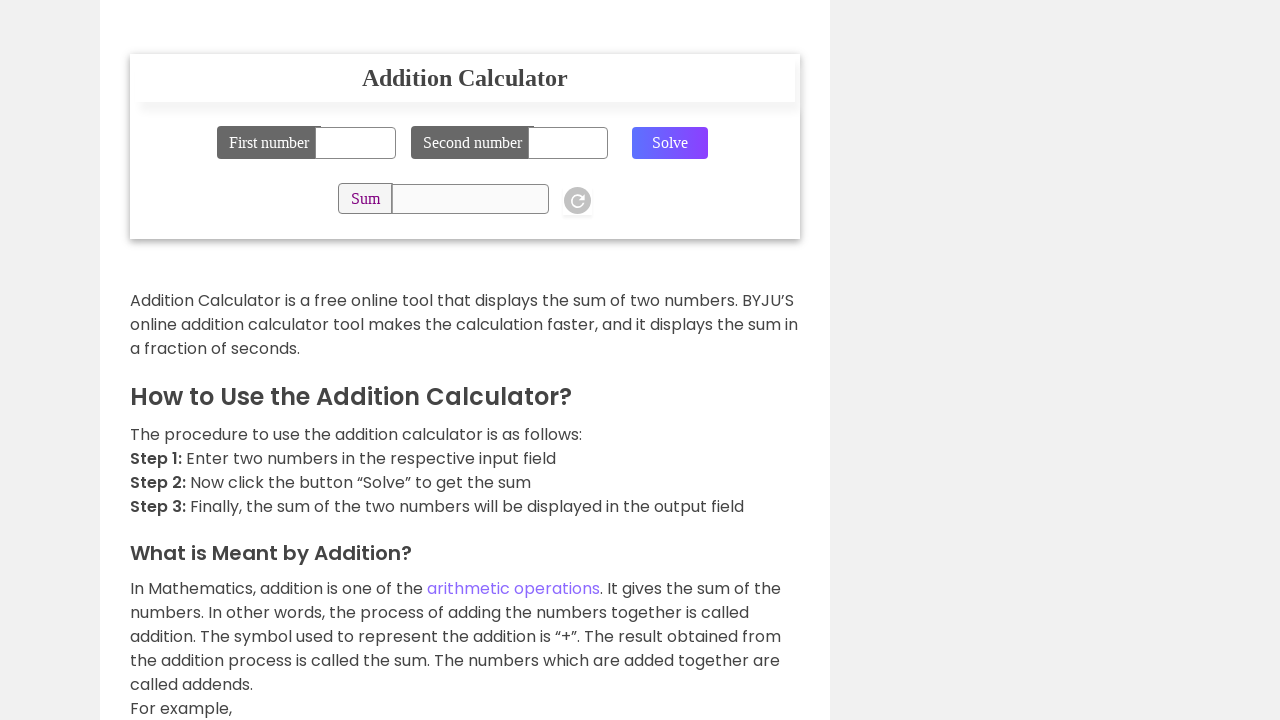

Entered first number (12) in the X input field on #x
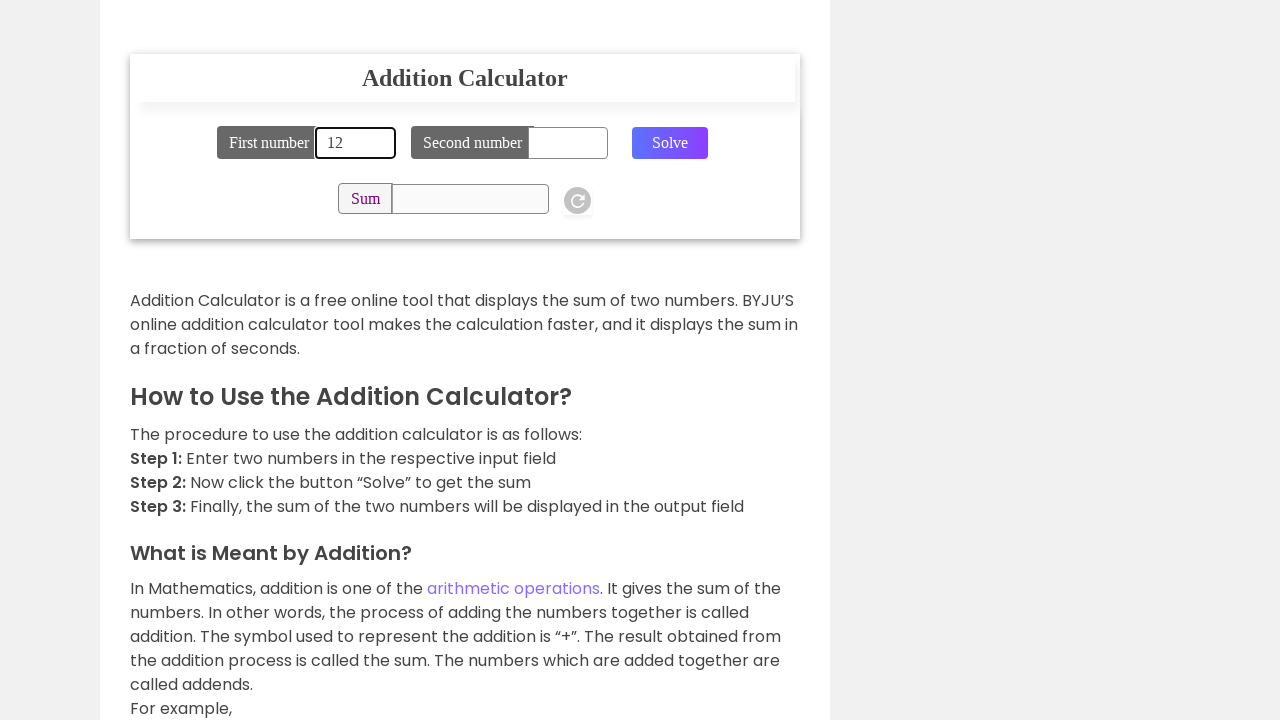

Entered second number (13) in the Y input field on #y
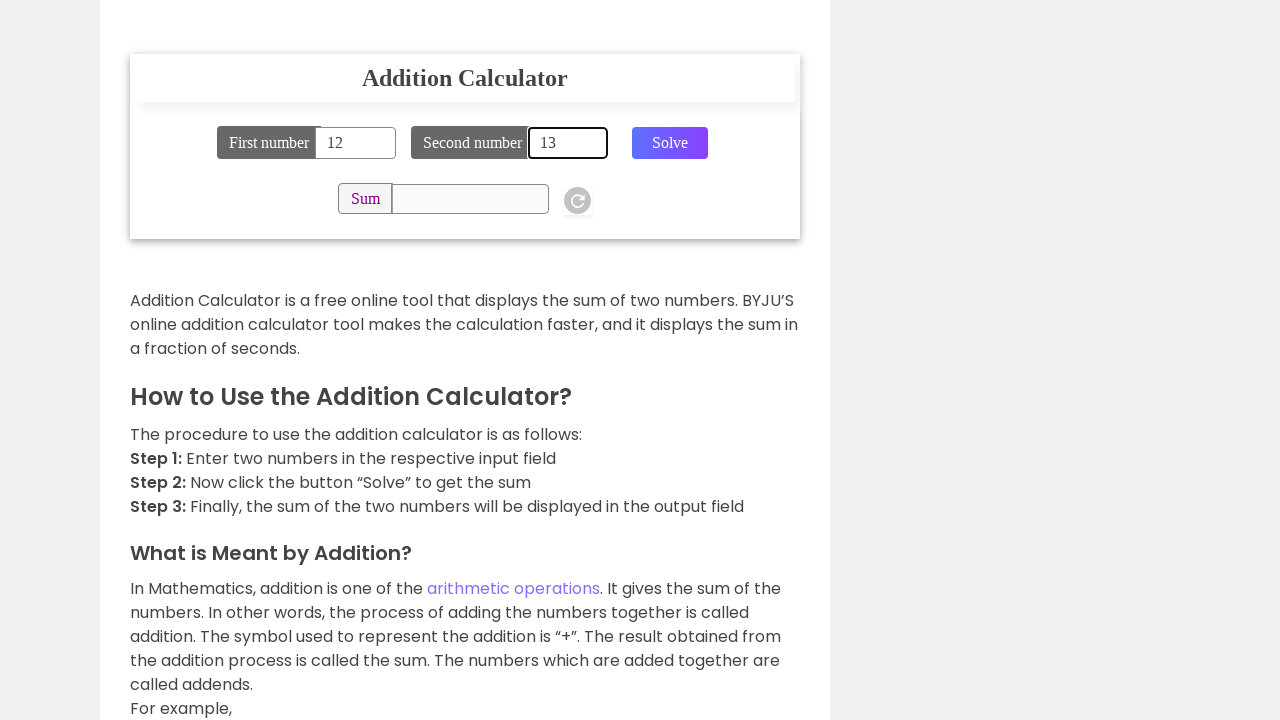

Clicked the calculate button at (670, 143) on .clcbtn
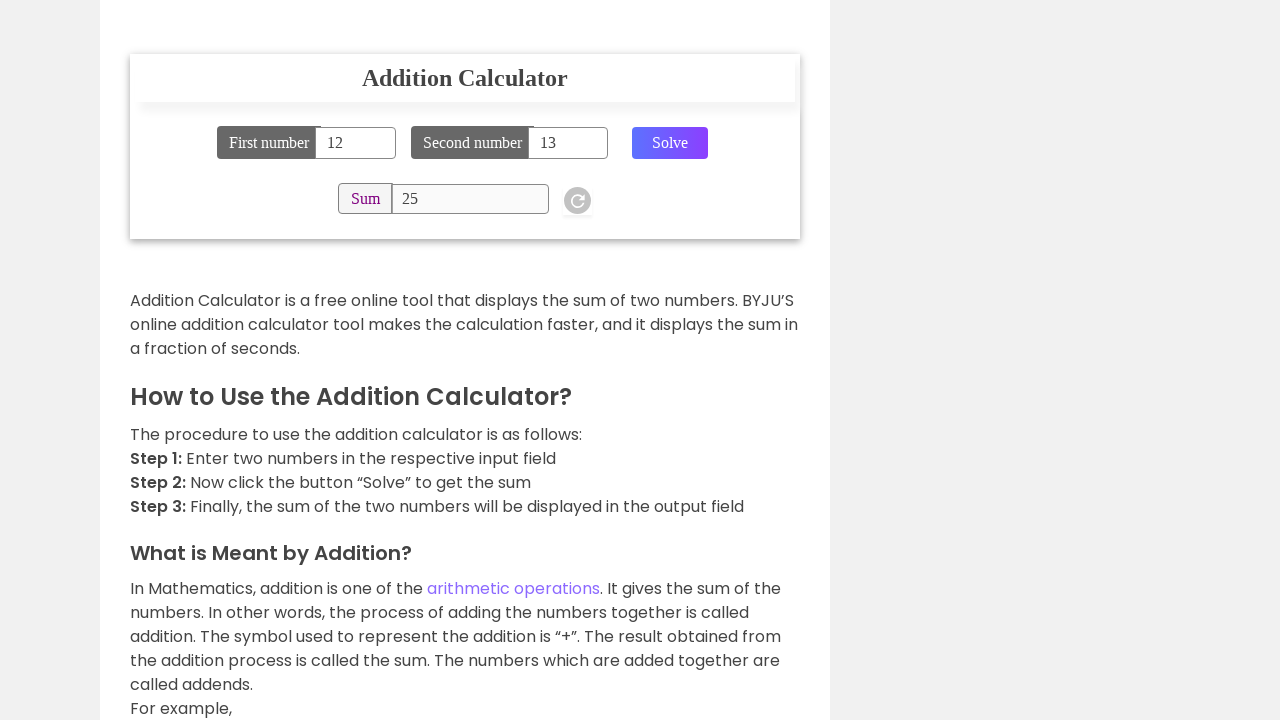

No popup appeared to close
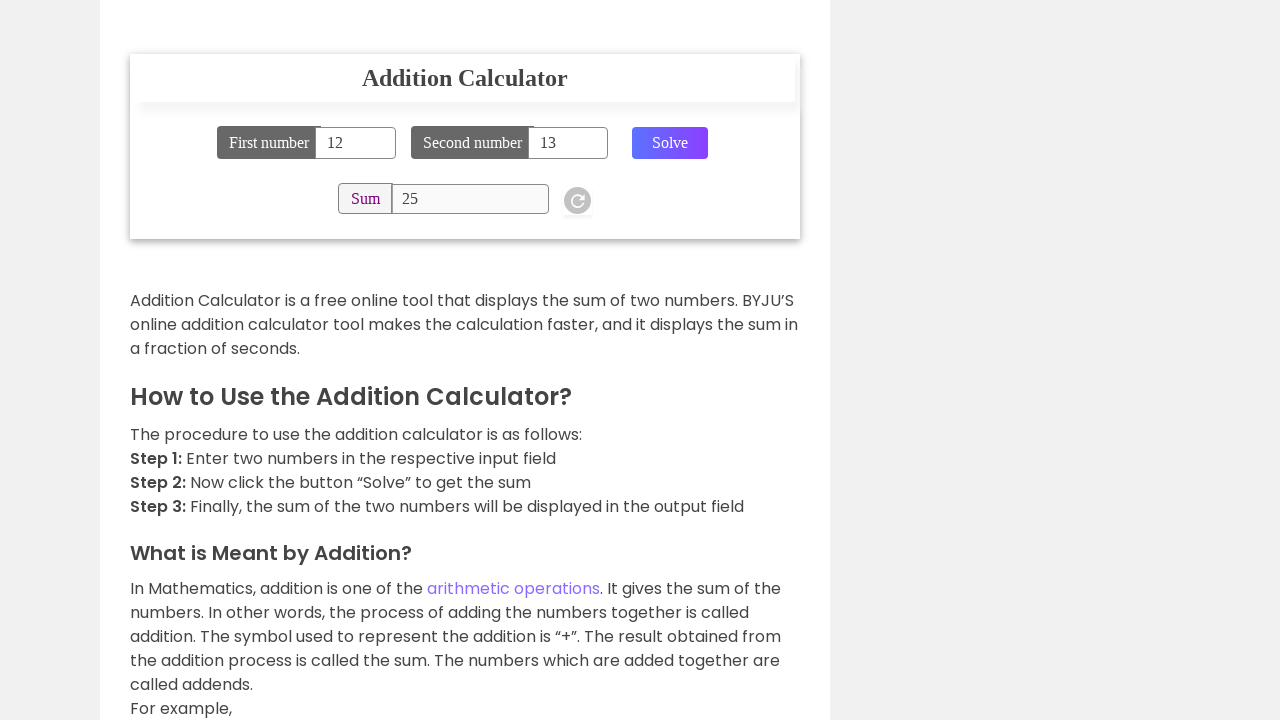

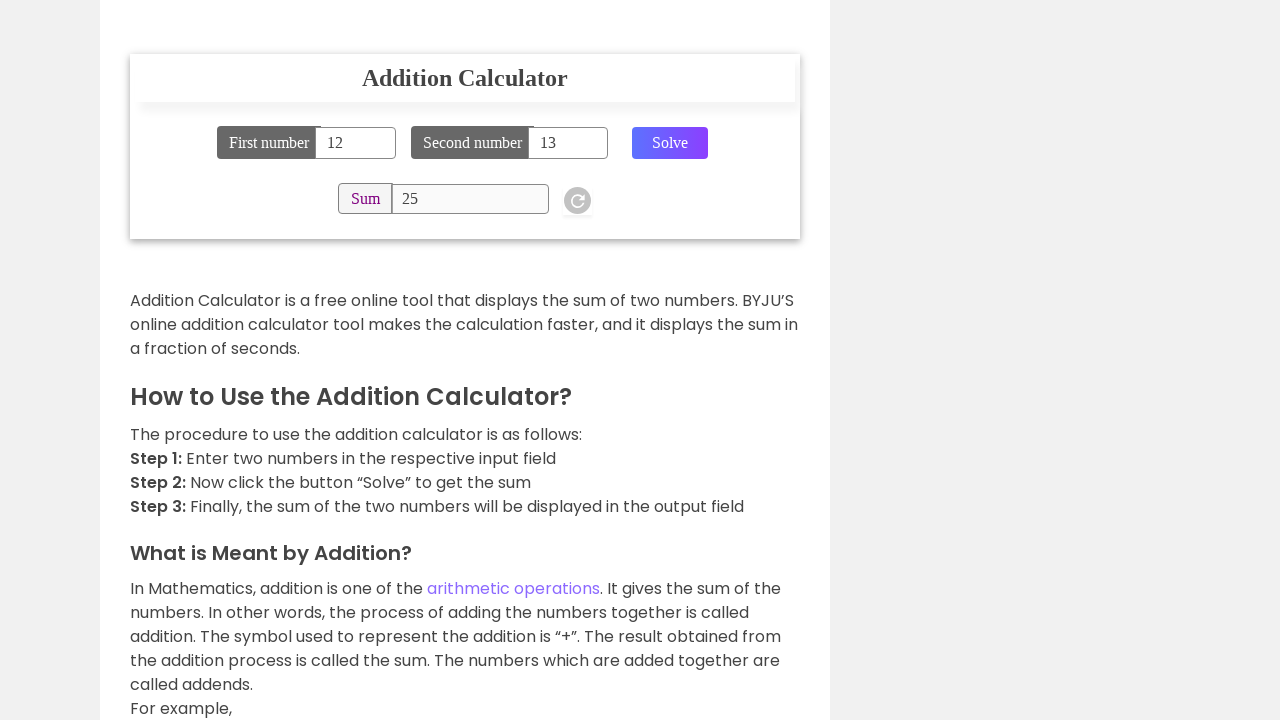